Tests sorting functionality by clicking on a column header and verifies the data is sorted. Also tests pagination by navigating through pages to find a specific item ("Rice") in the table.

Starting URL: https://rahulshettyacademy.com/greenkart/#/offers

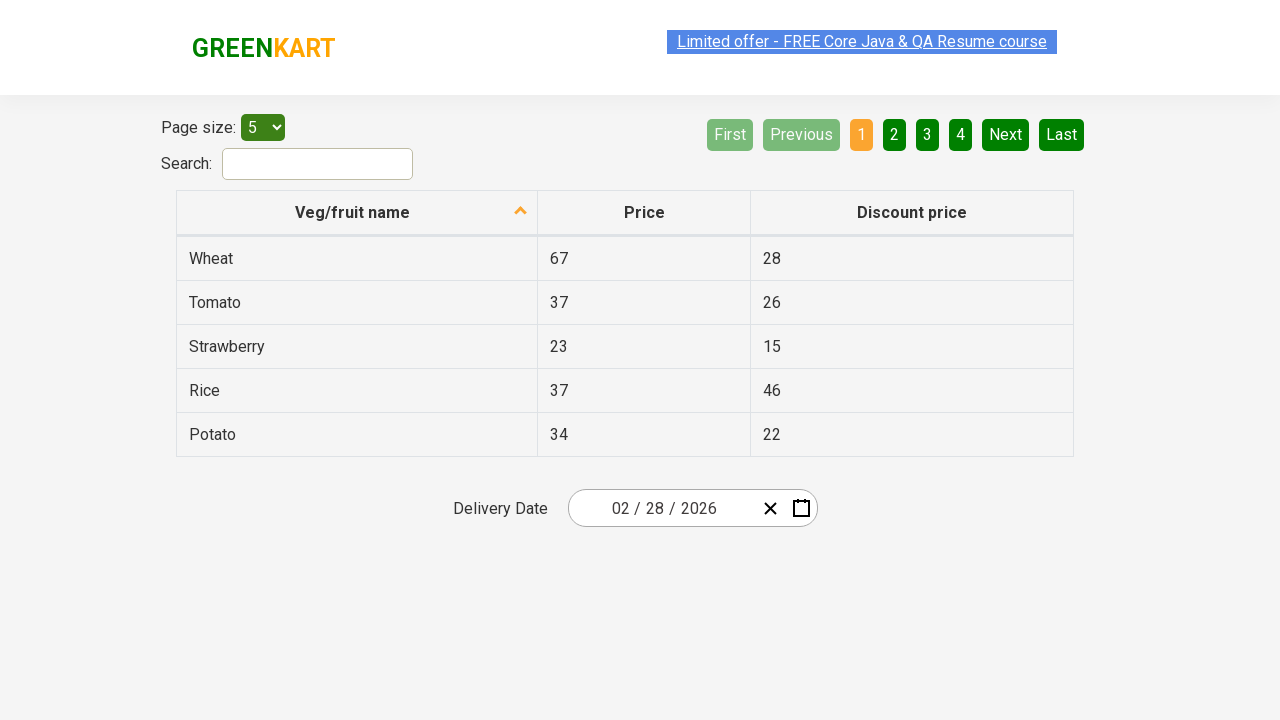

Waited for table header to load
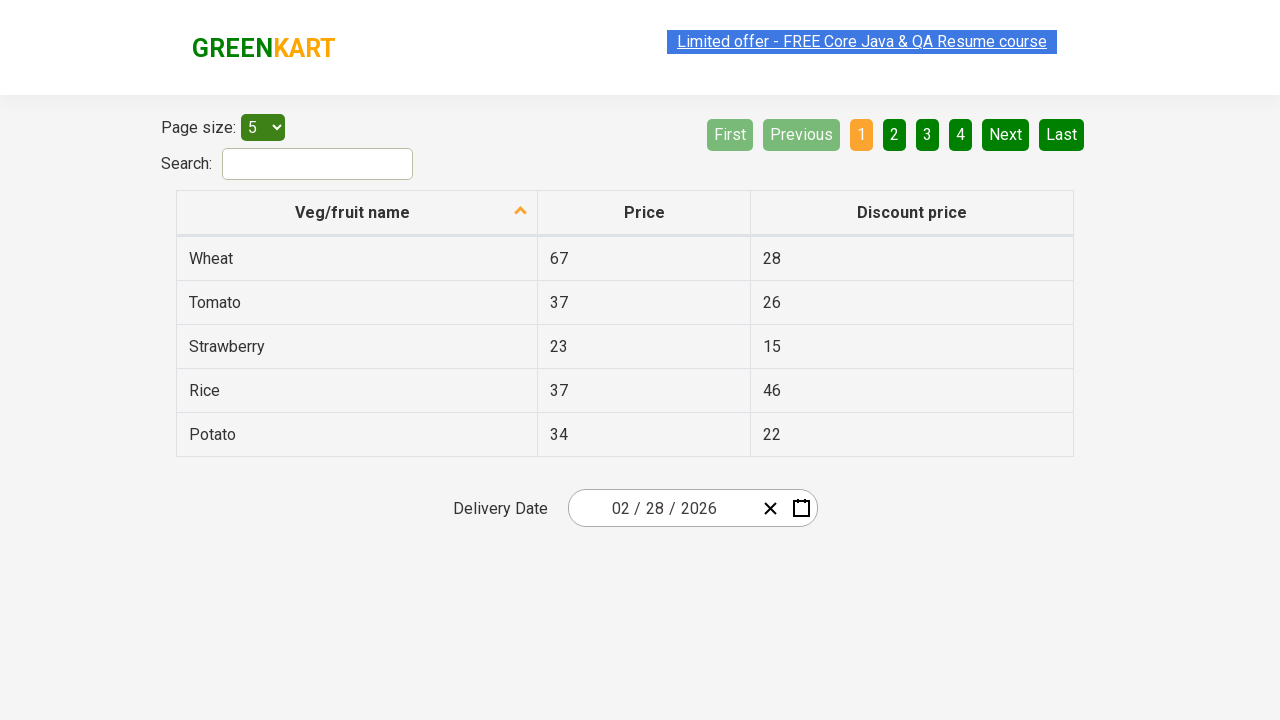

Clicked first column header to sort at (357, 213) on xpath=//tr/th[1]
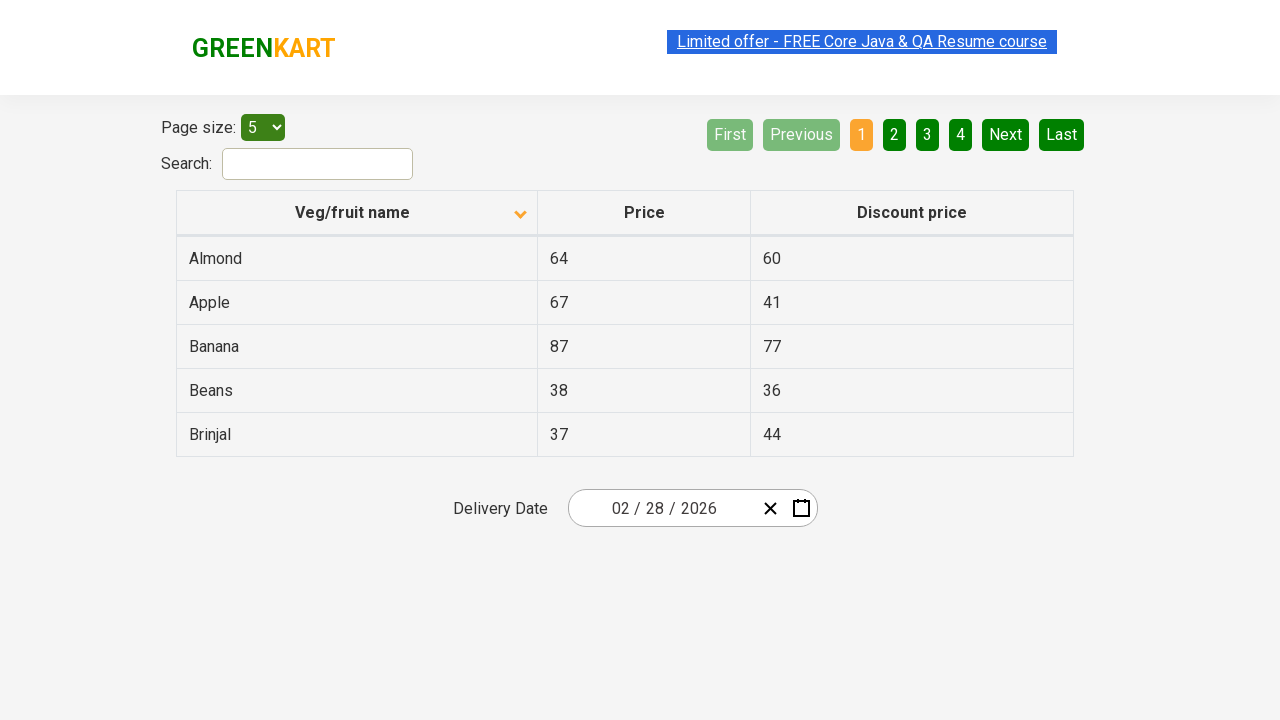

Table updated after sorting
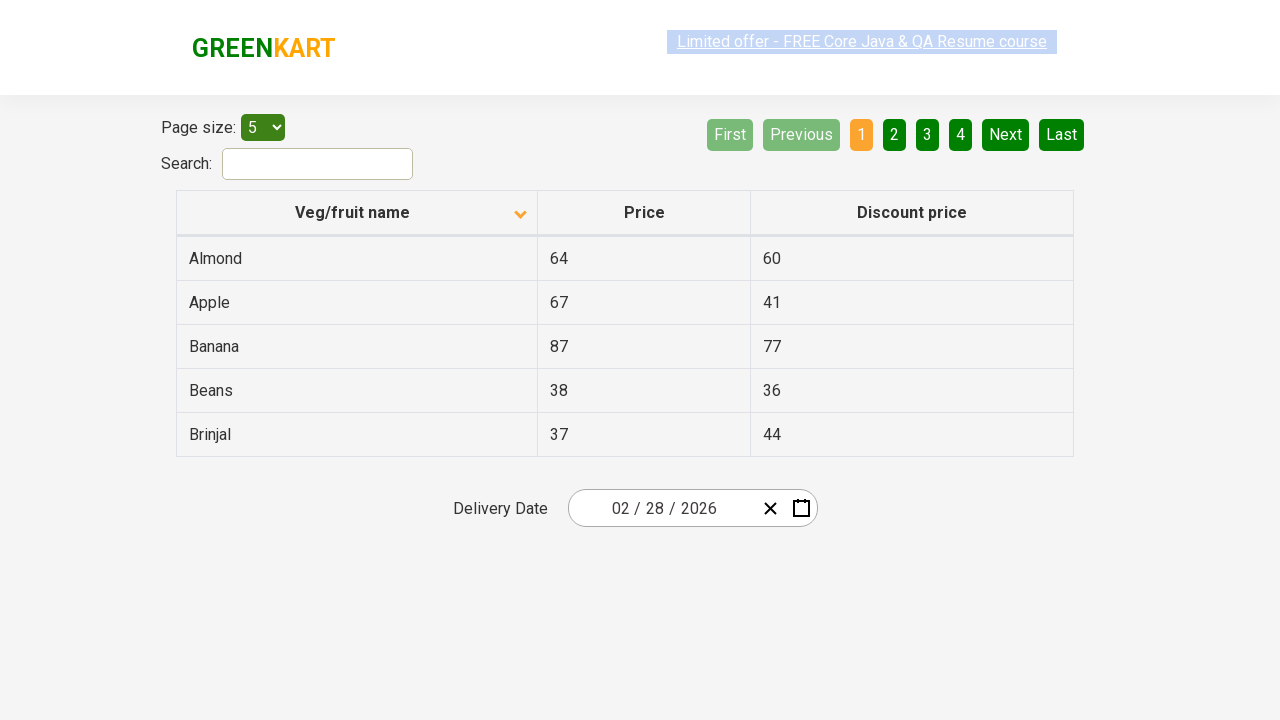

Clicked Next button to navigate to page 2 at (1006, 134) on [aria-label='Next']
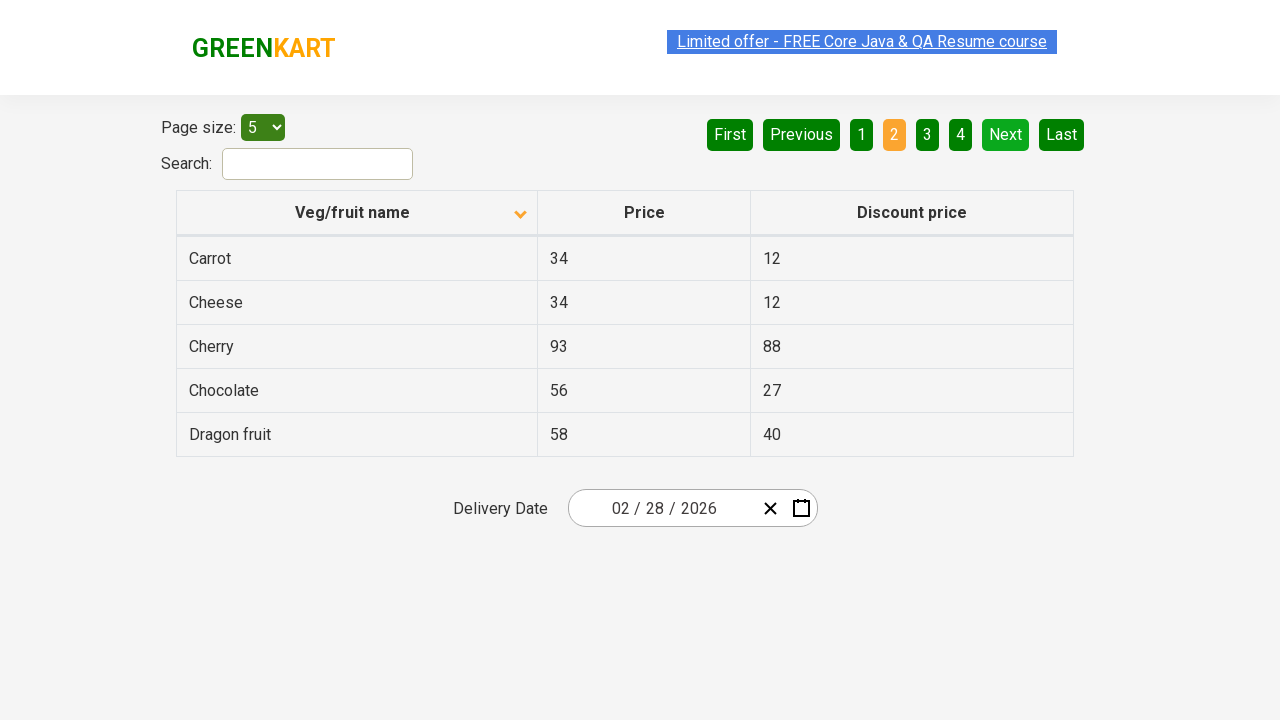

Waited for next page to load
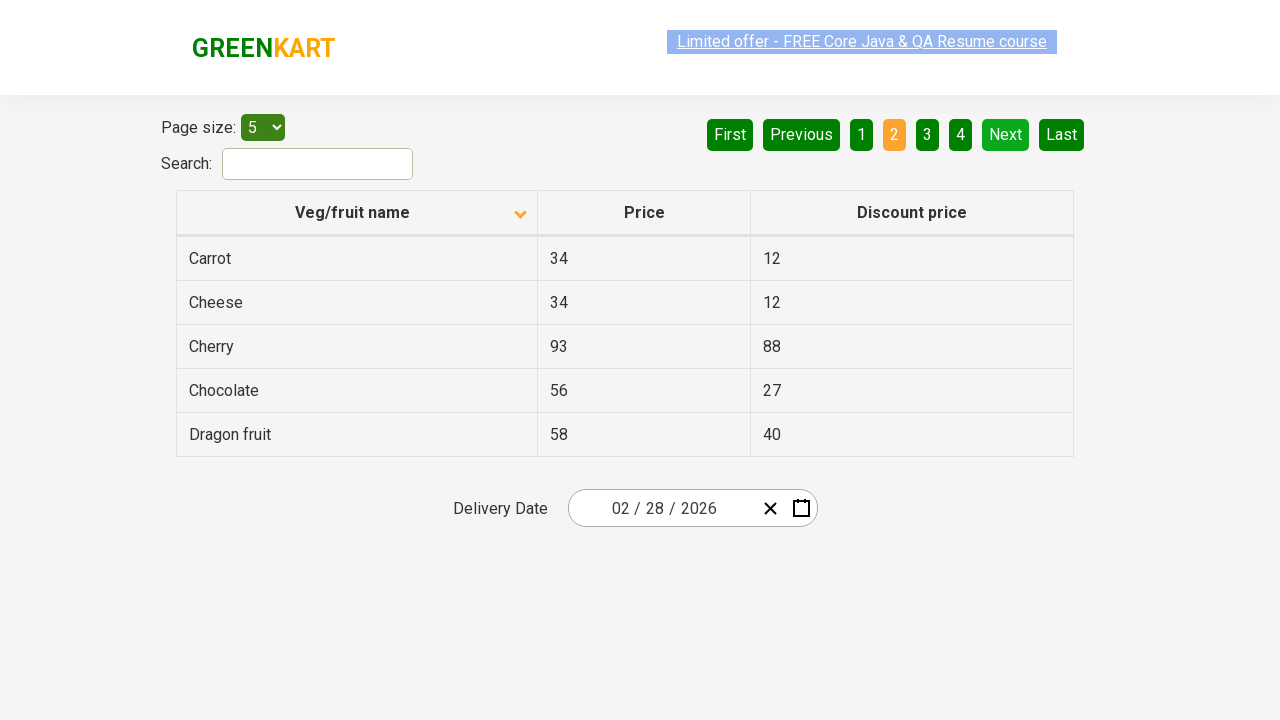

Clicked Next button to navigate to page 3 at (1006, 134) on [aria-label='Next']
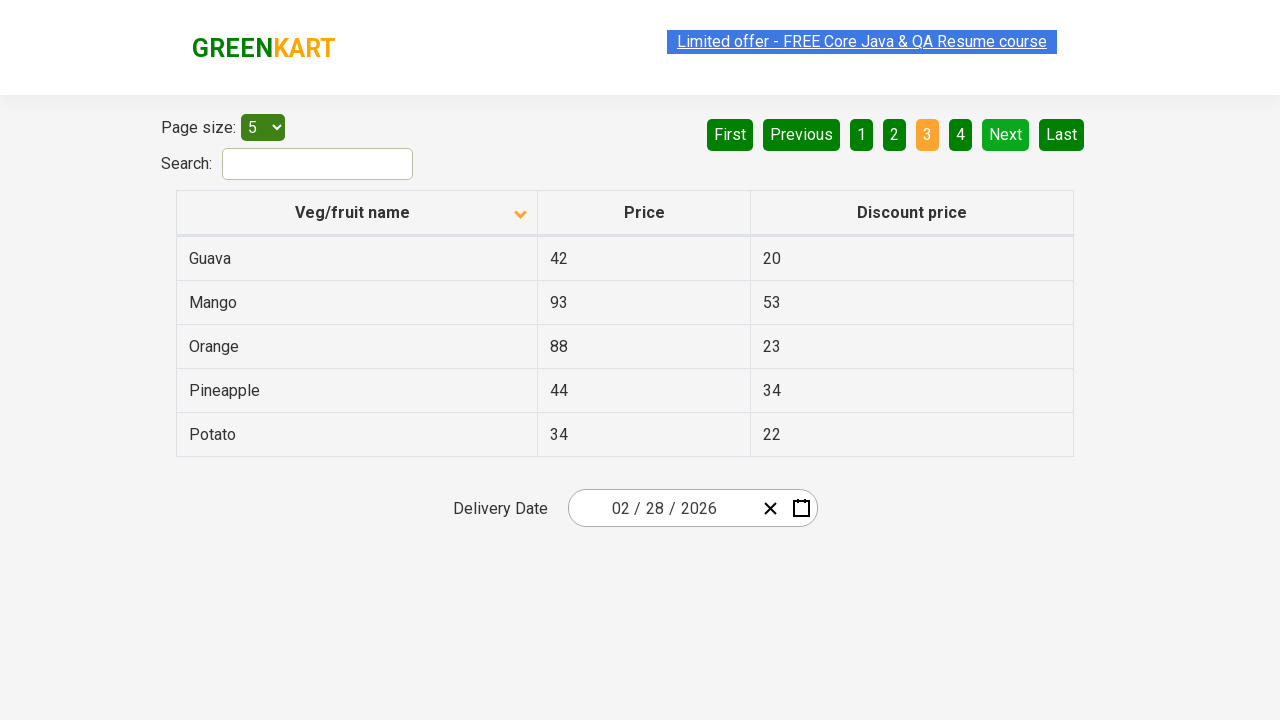

Waited for next page to load
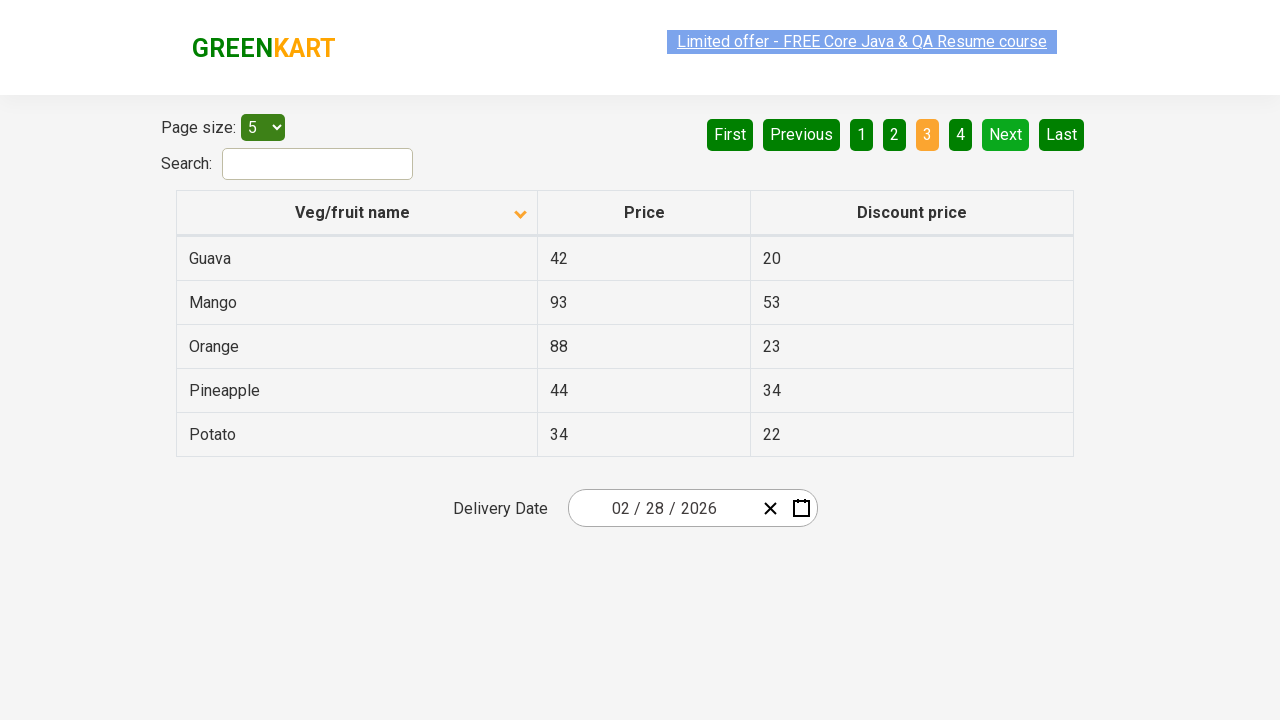

Clicked Next button to navigate to page 4 at (1006, 134) on [aria-label='Next']
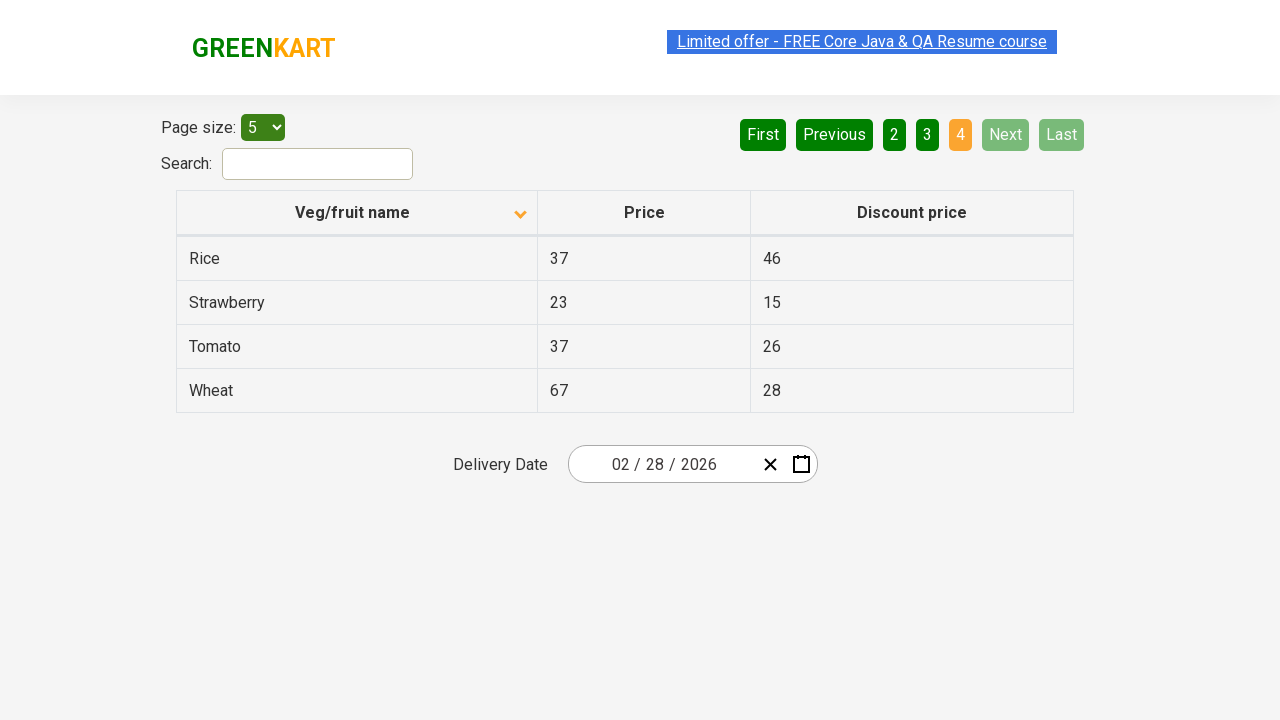

Waited for next page to load
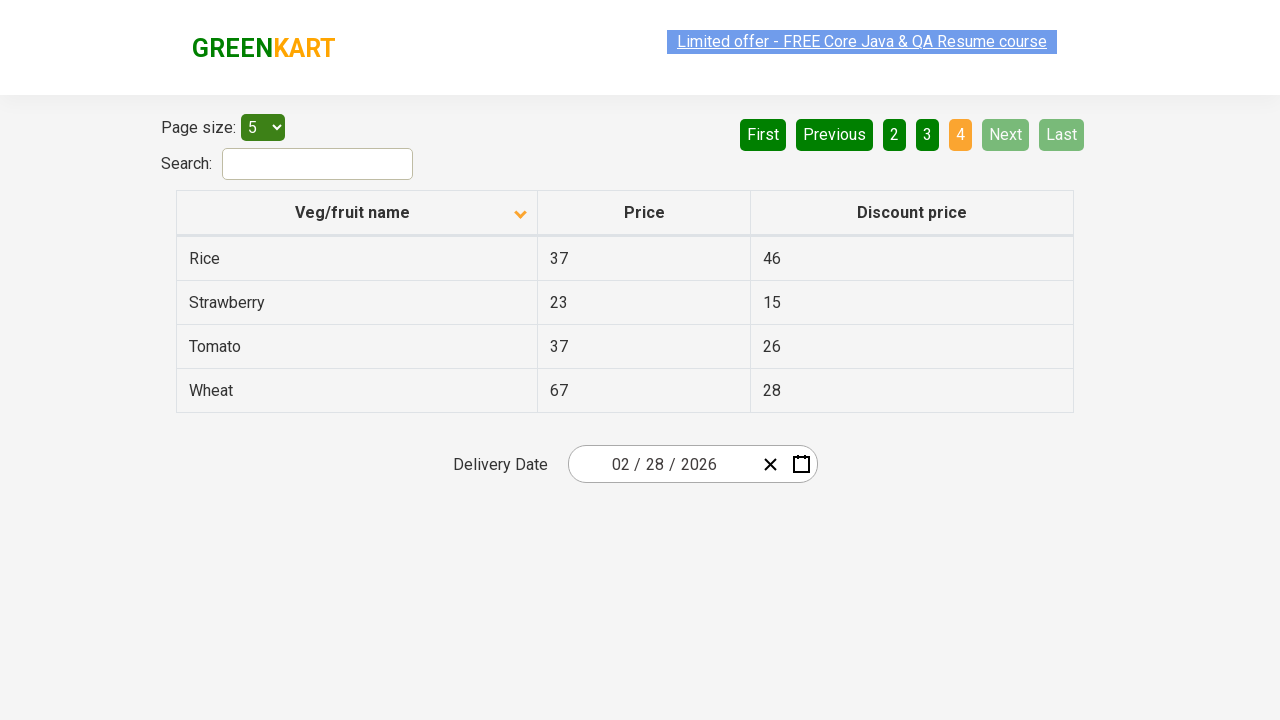

Found 'Rice' on page 4
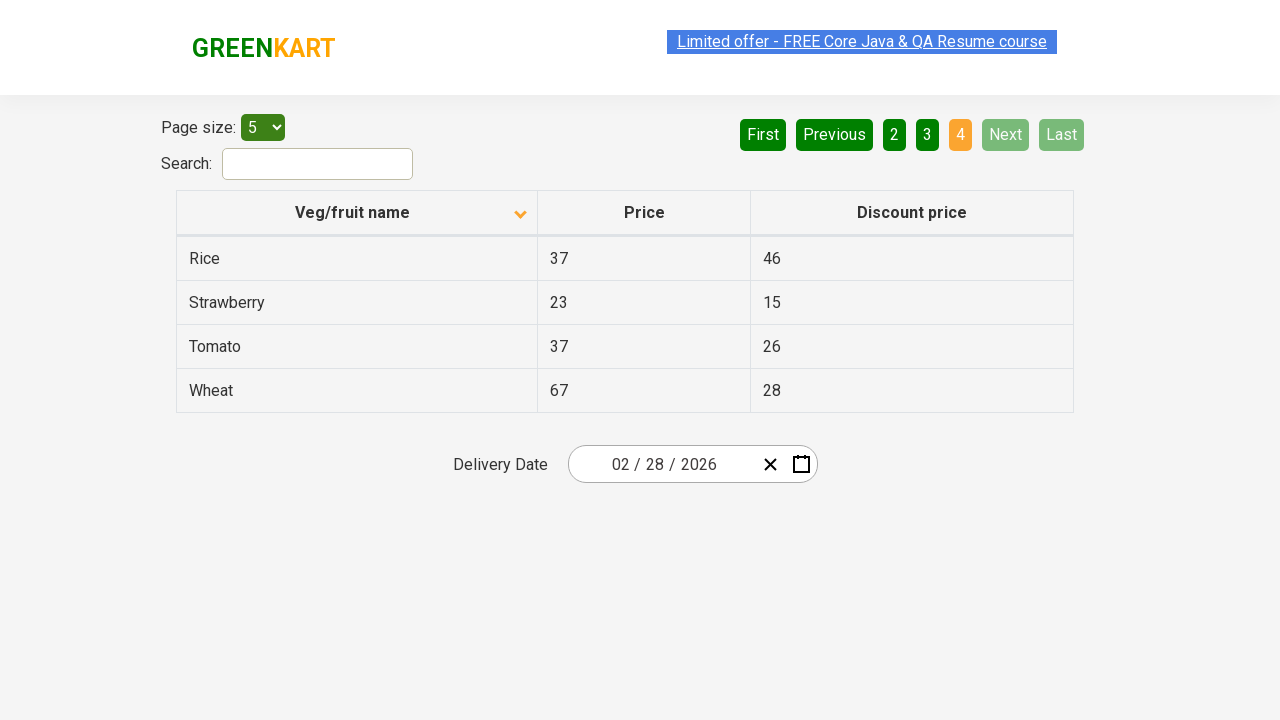

Verified 'Rice' is displayed in the table
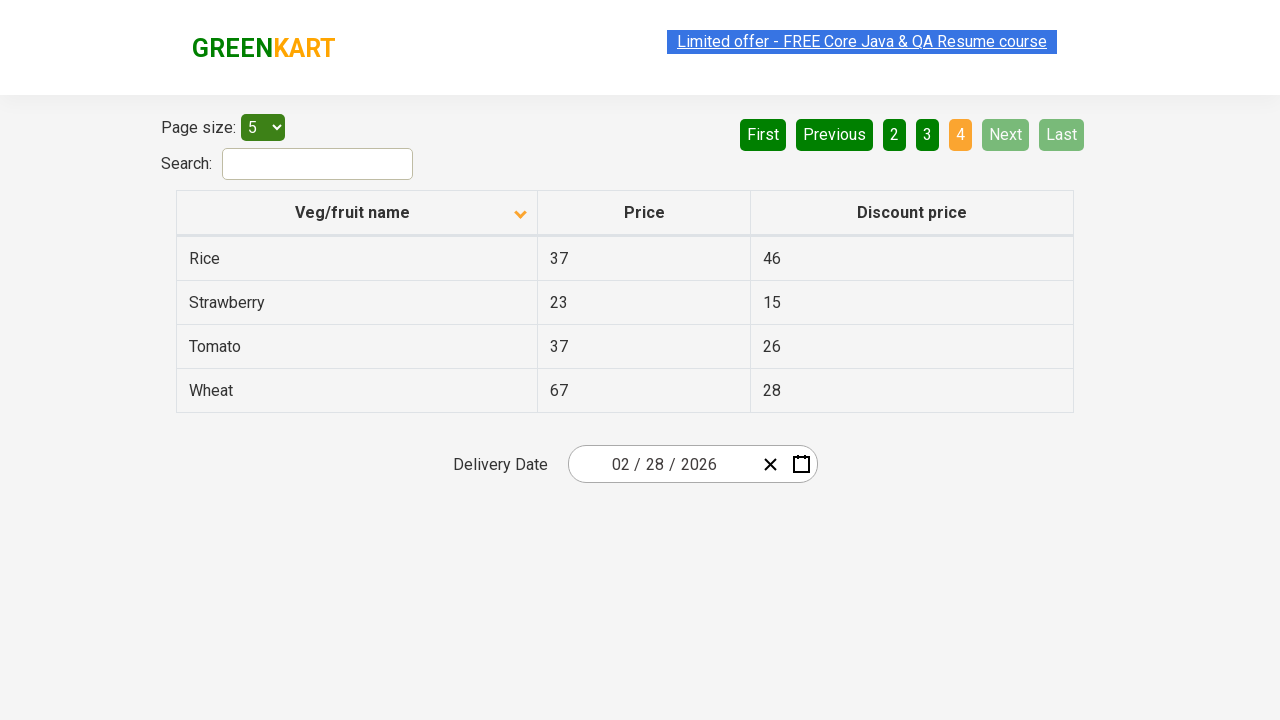

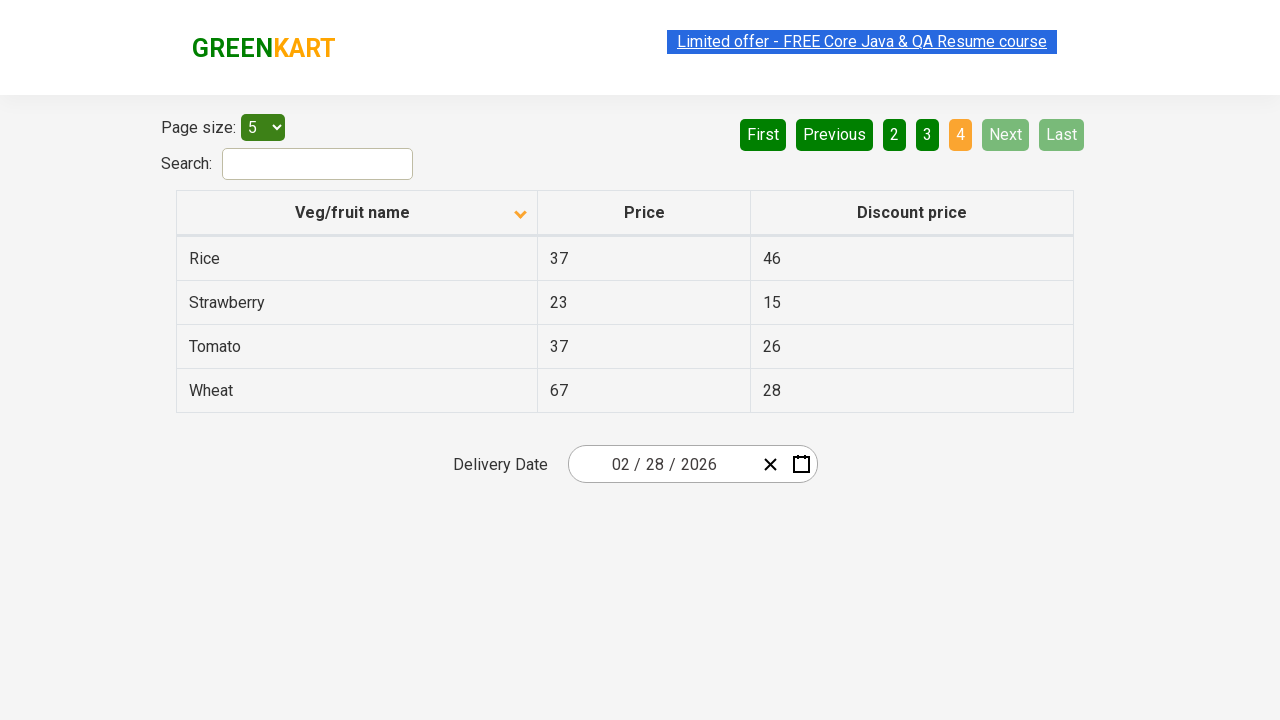